Tests alert handling functionality by entering a name, triggering an alert, accepting it, then triggering a confirm dialog and dismissing it

Starting URL: https://rahulshettyacademy.com/AutomationPractice/

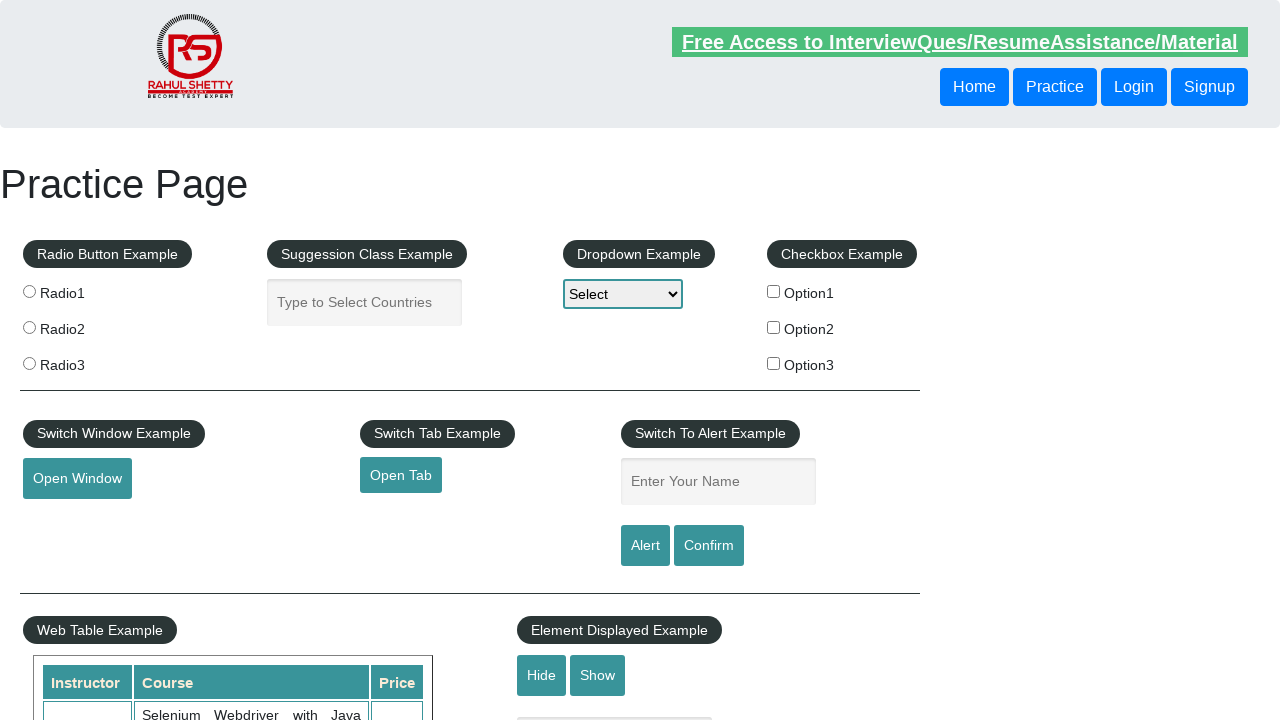

Filled name field with 'Nisha' on #name
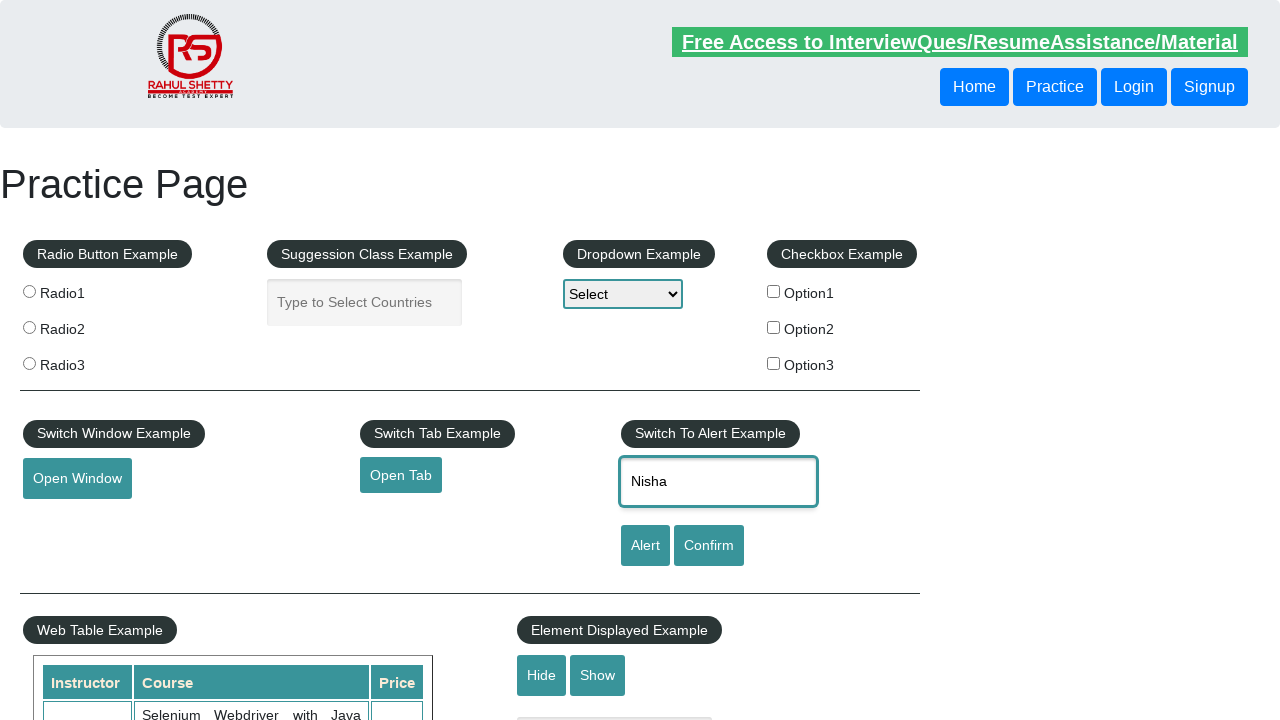

Clicked Alert button to trigger alert dialog at (645, 546) on input[value='Alert']
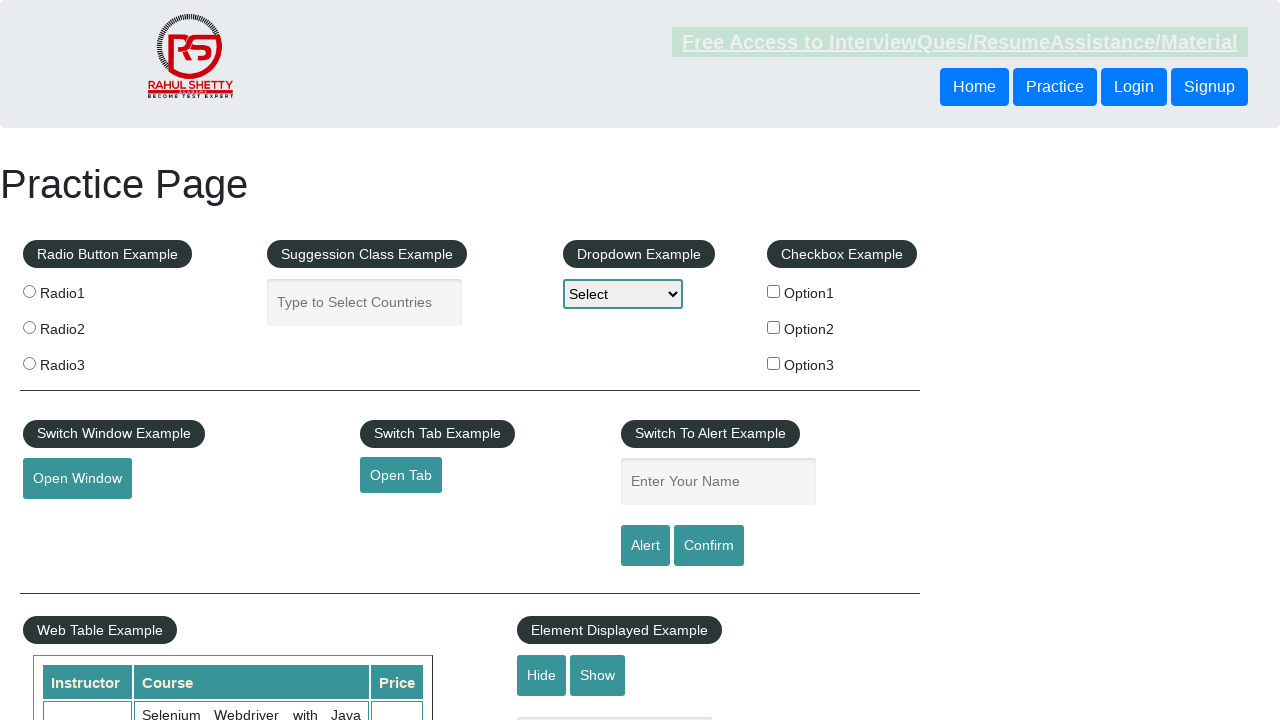

Set up dialog handler to accept alerts
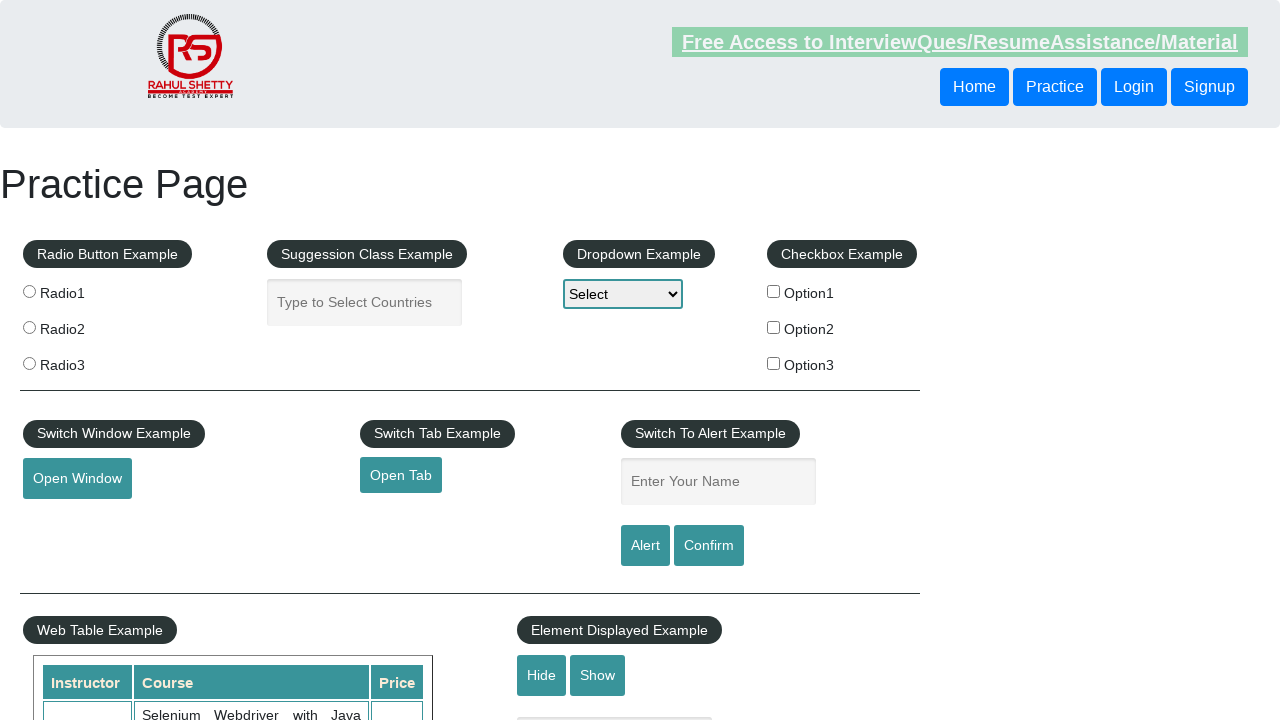

Clicked confirm button to trigger confirm dialog at (709, 546) on #confirmbtn
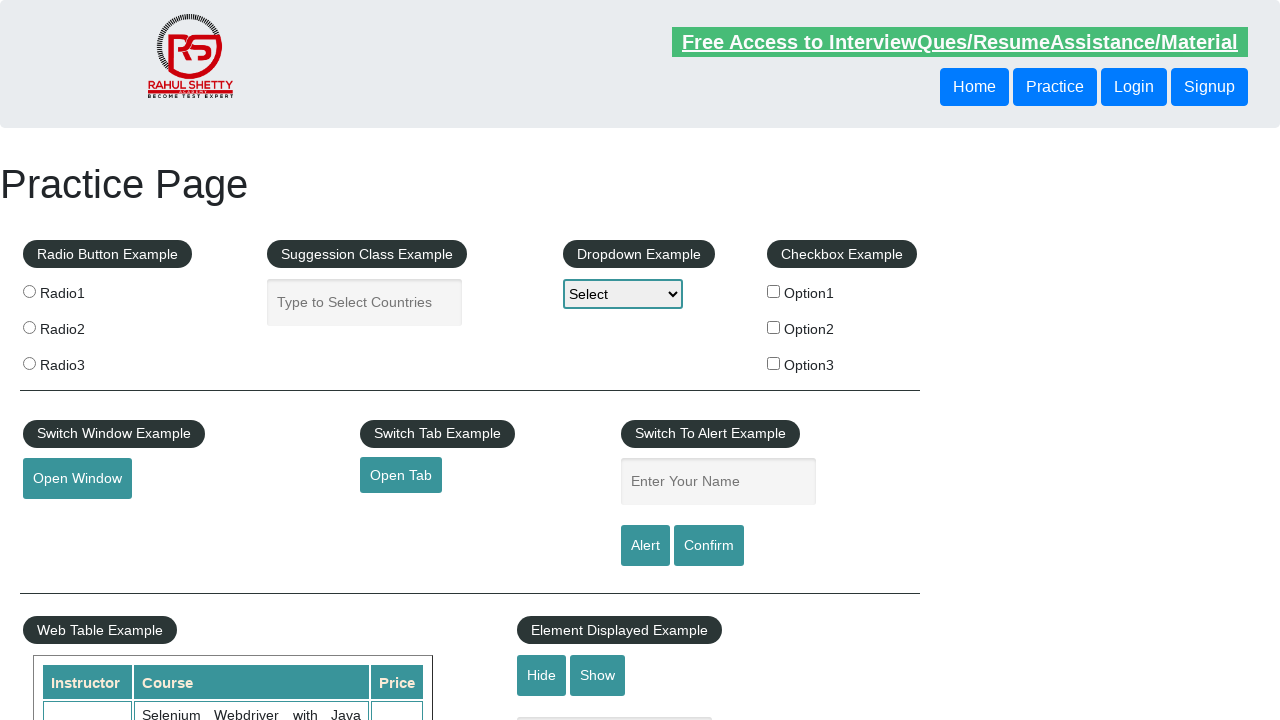

Set up dialog handler to dismiss confirm dialog
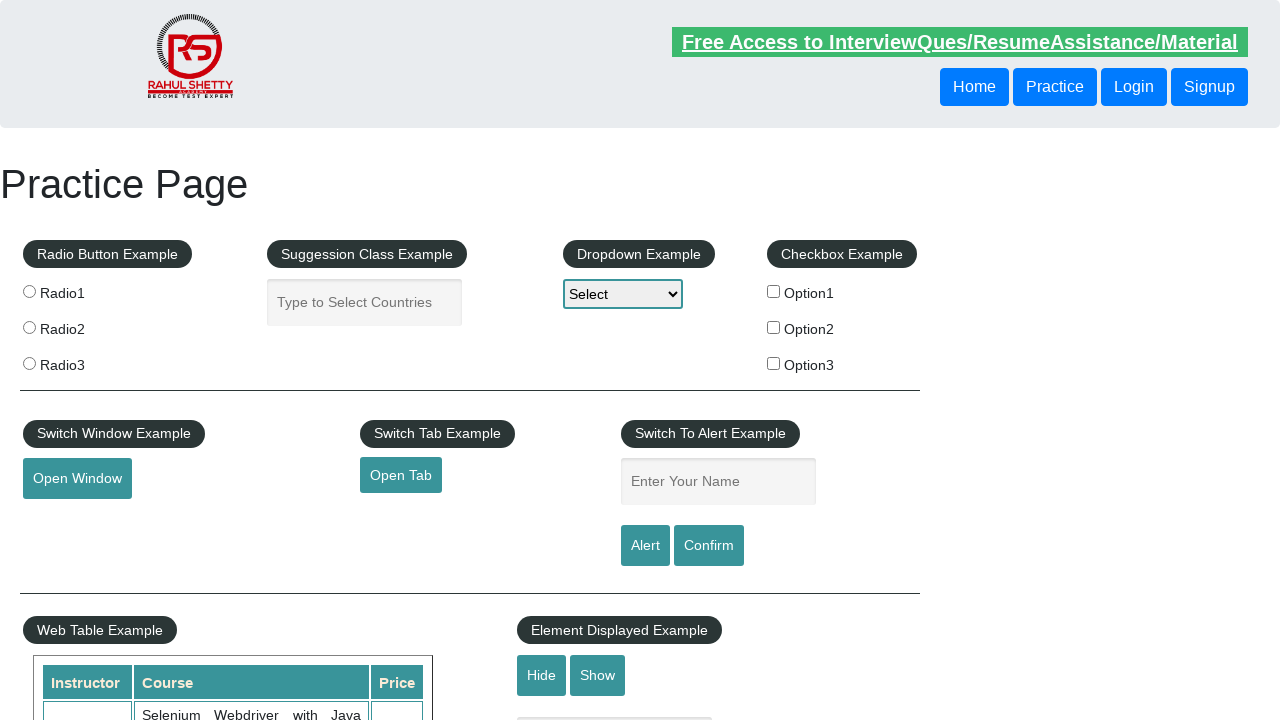

Clicked confirm button again and dismissed the dialog at (709, 546) on #confirmbtn
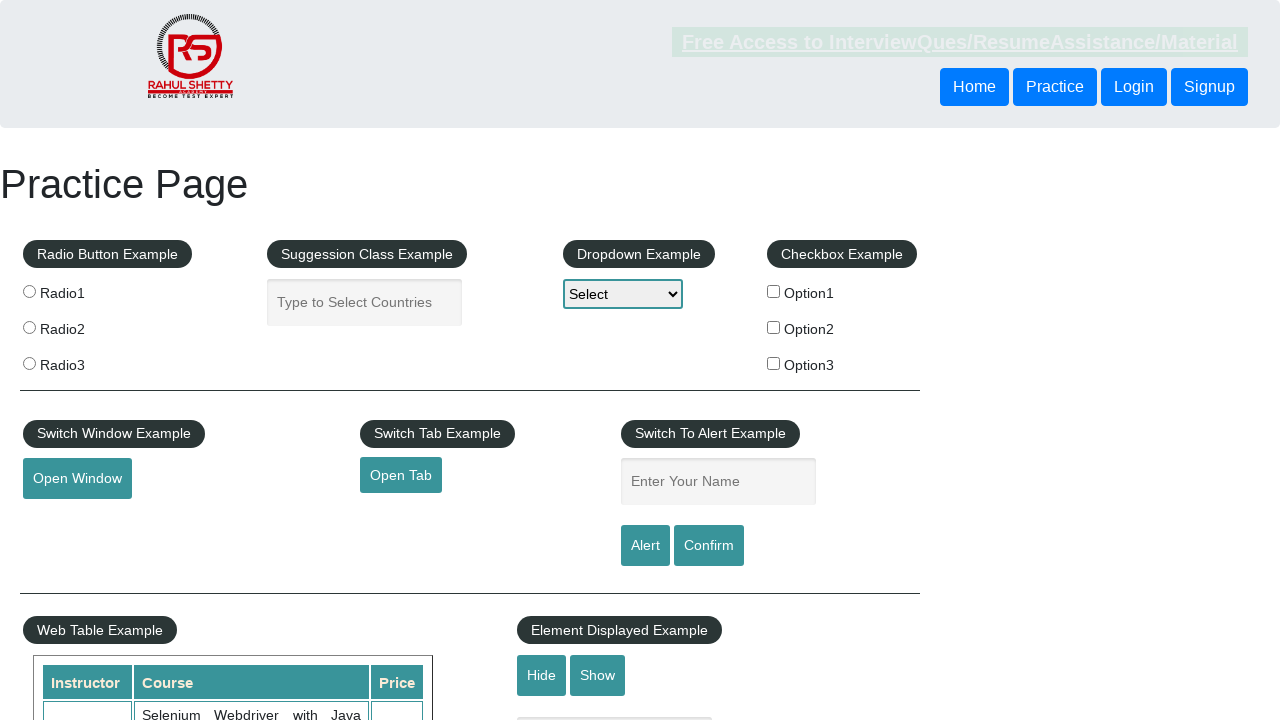

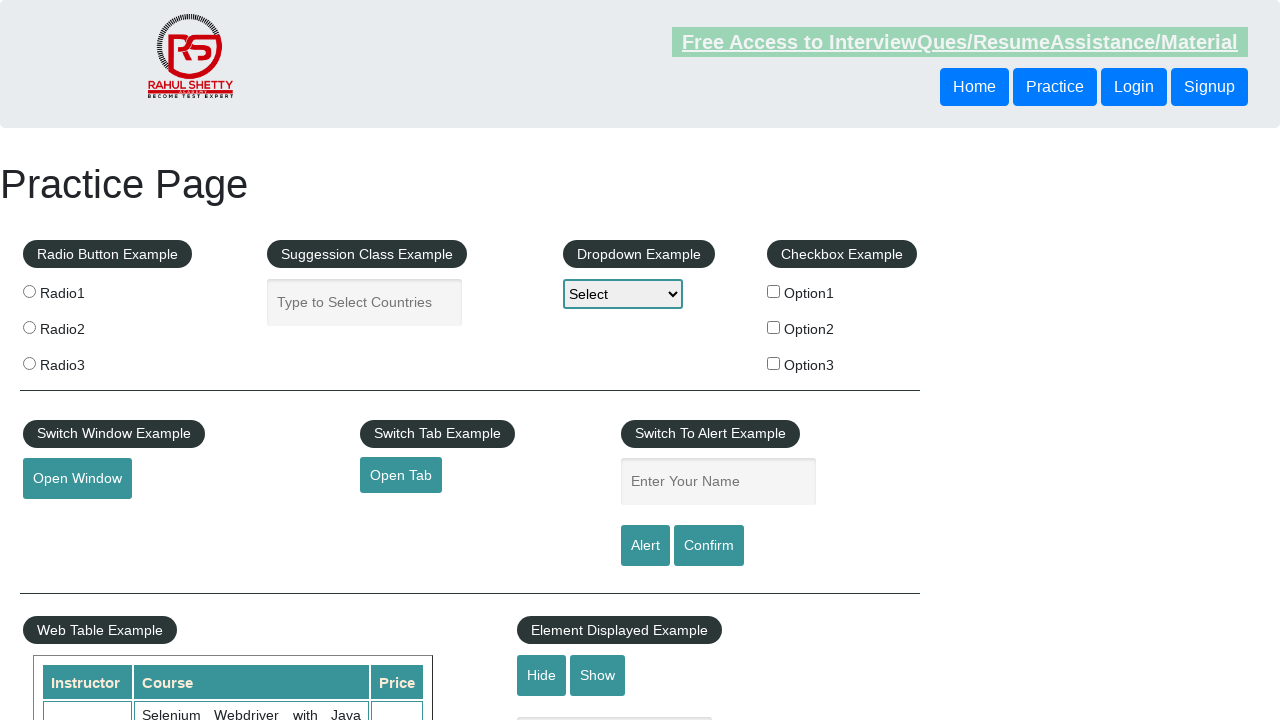